Tests multiple windows functionality by clicking to open a new window, switching between parent and child windows, and verifying content in each window

Starting URL: http://the-internet.herokuapp.com/

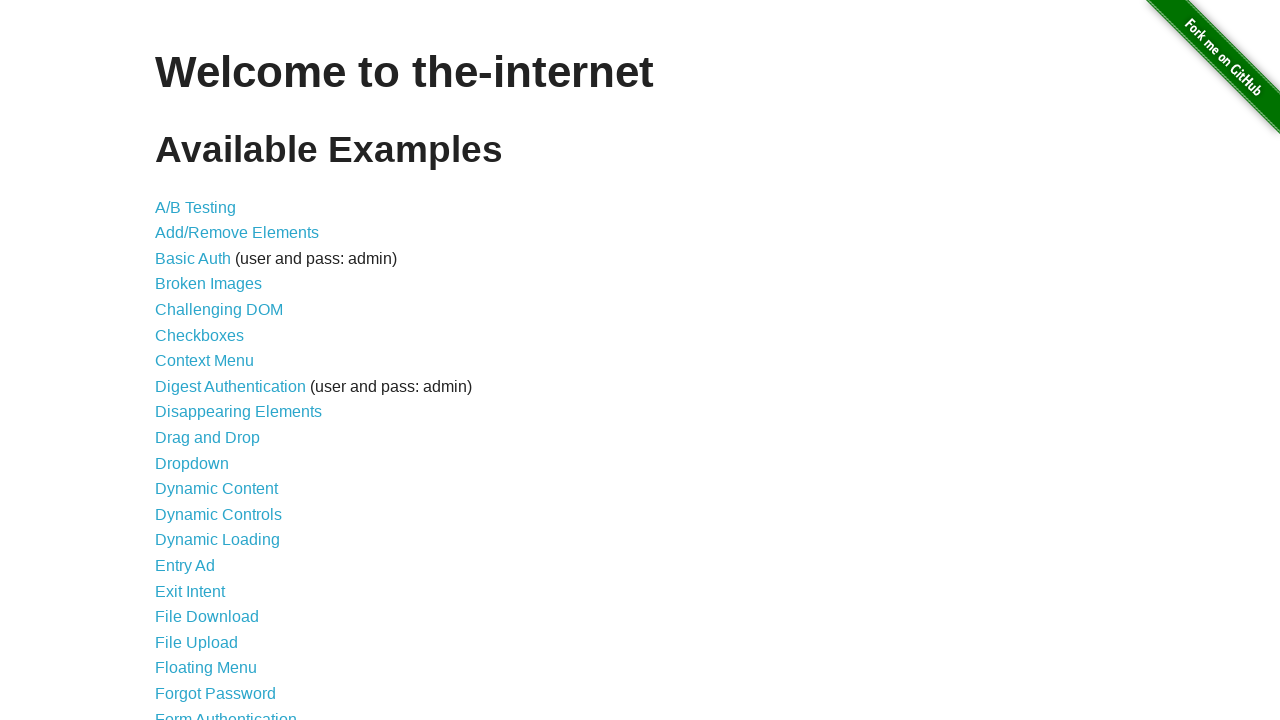

Clicked on 'Multiple Windows' link at (218, 369) on text=Multiple Windows
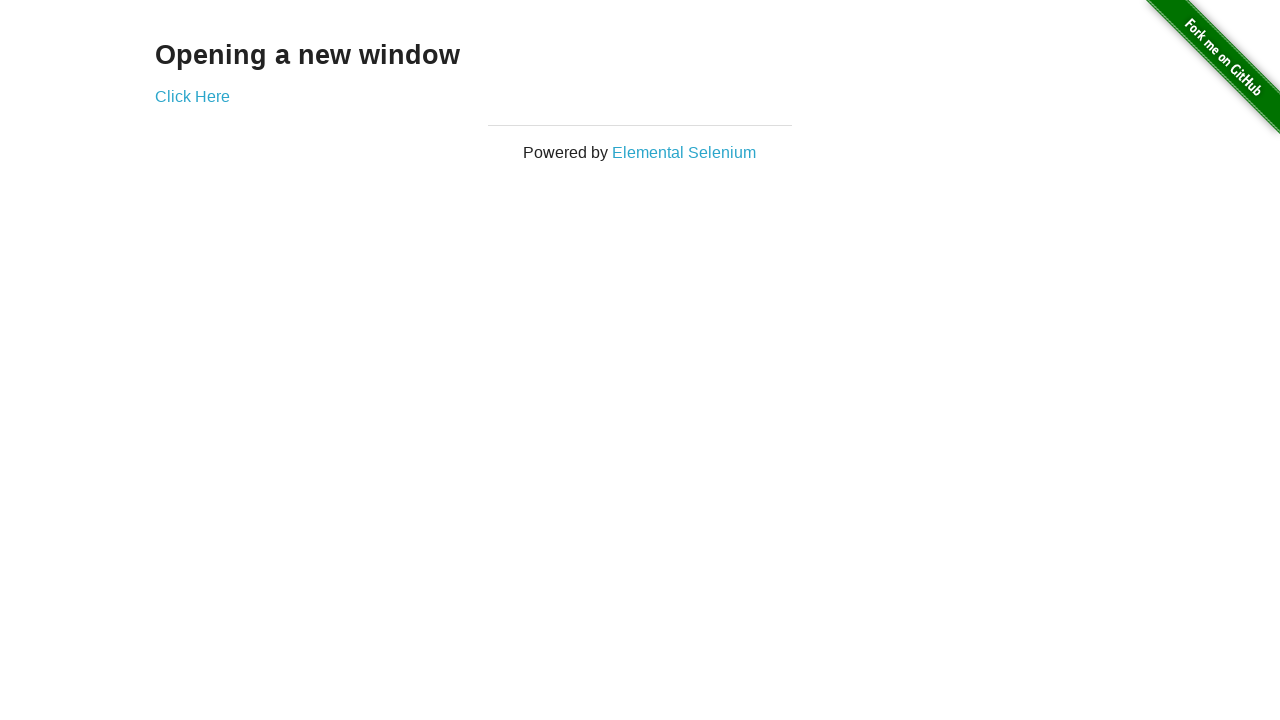

Clicked 'Click Here' link to open new window at (192, 96) on text=Click Here
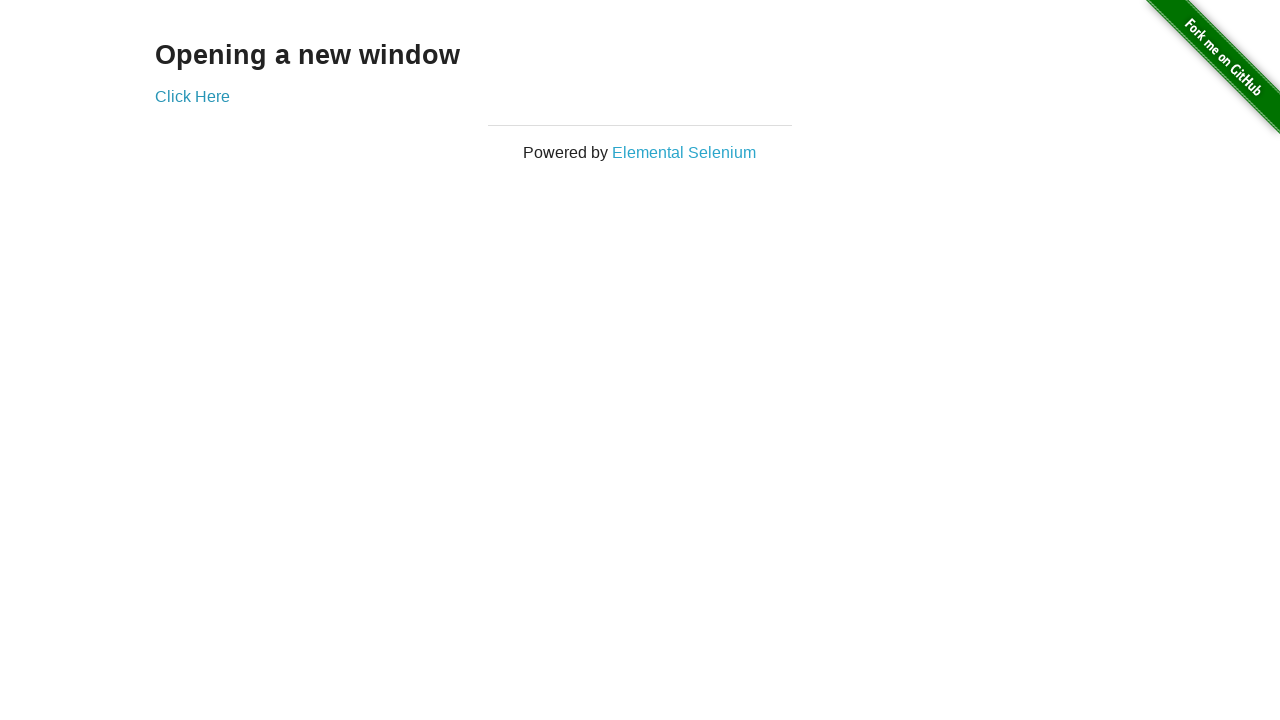

Captured new child window
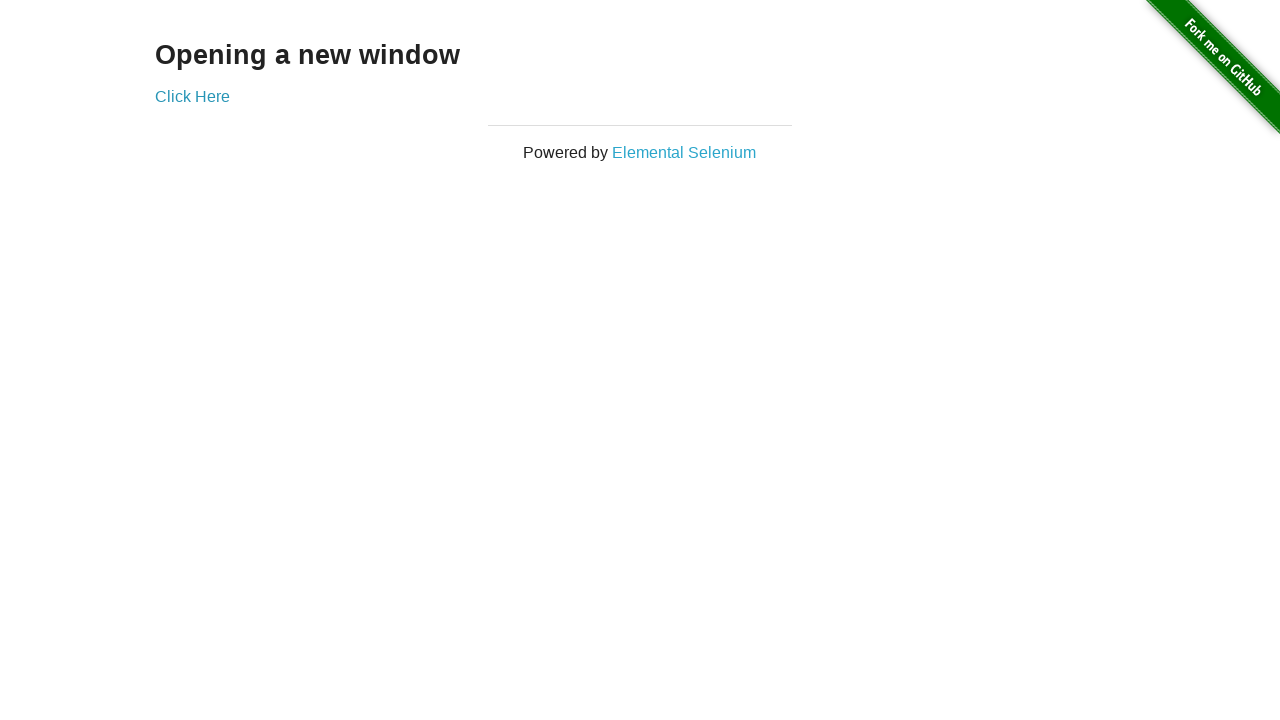

Waited for heading element to load in child window
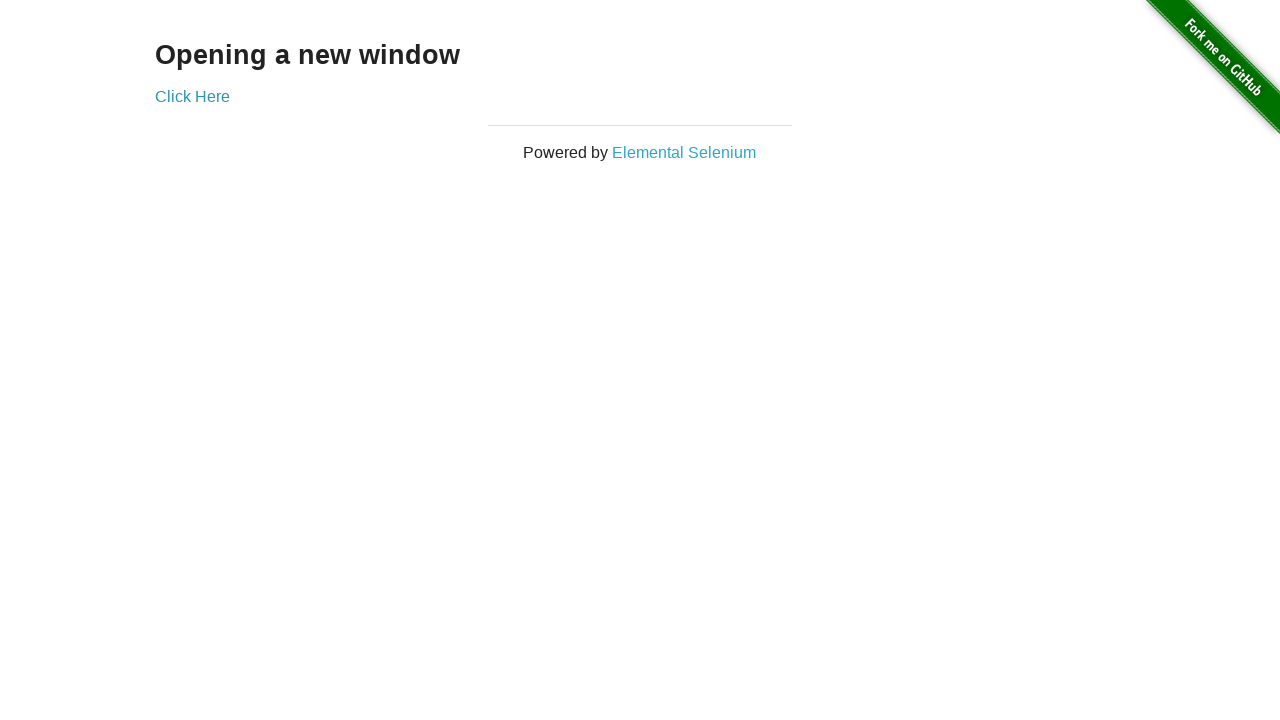

Retrieved heading text from child window: 'New Window'
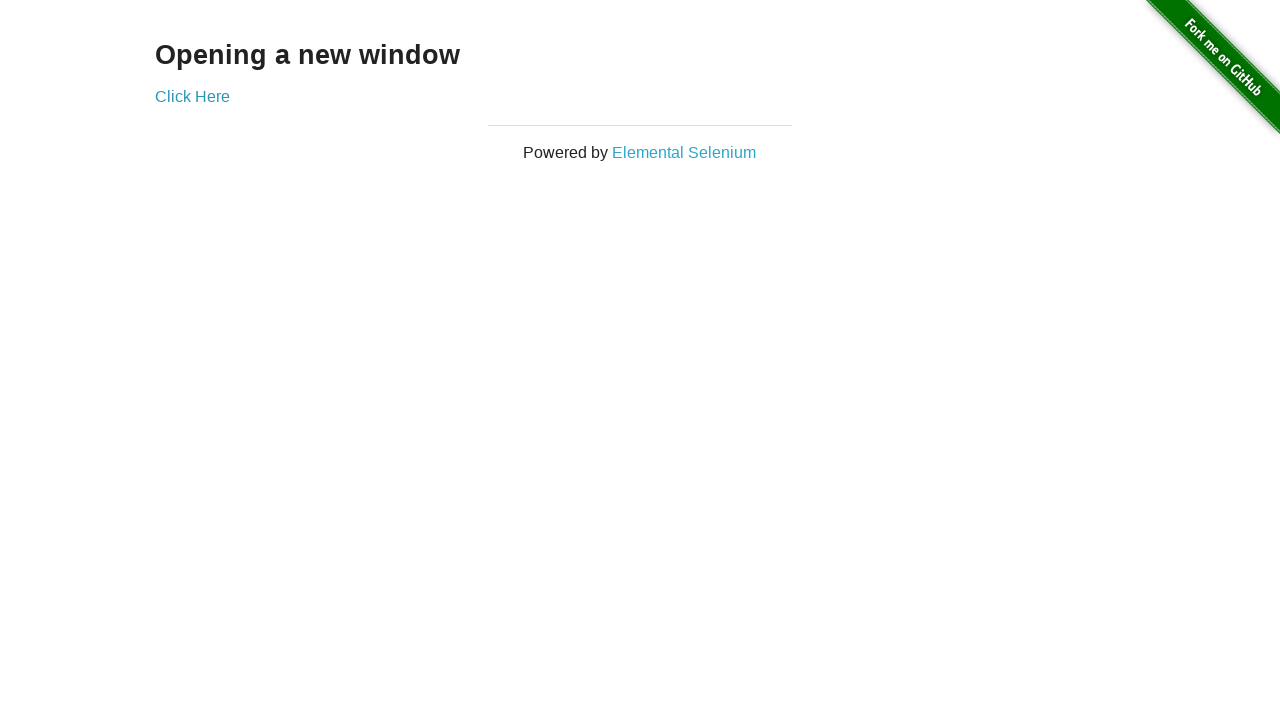

Switched back to parent window
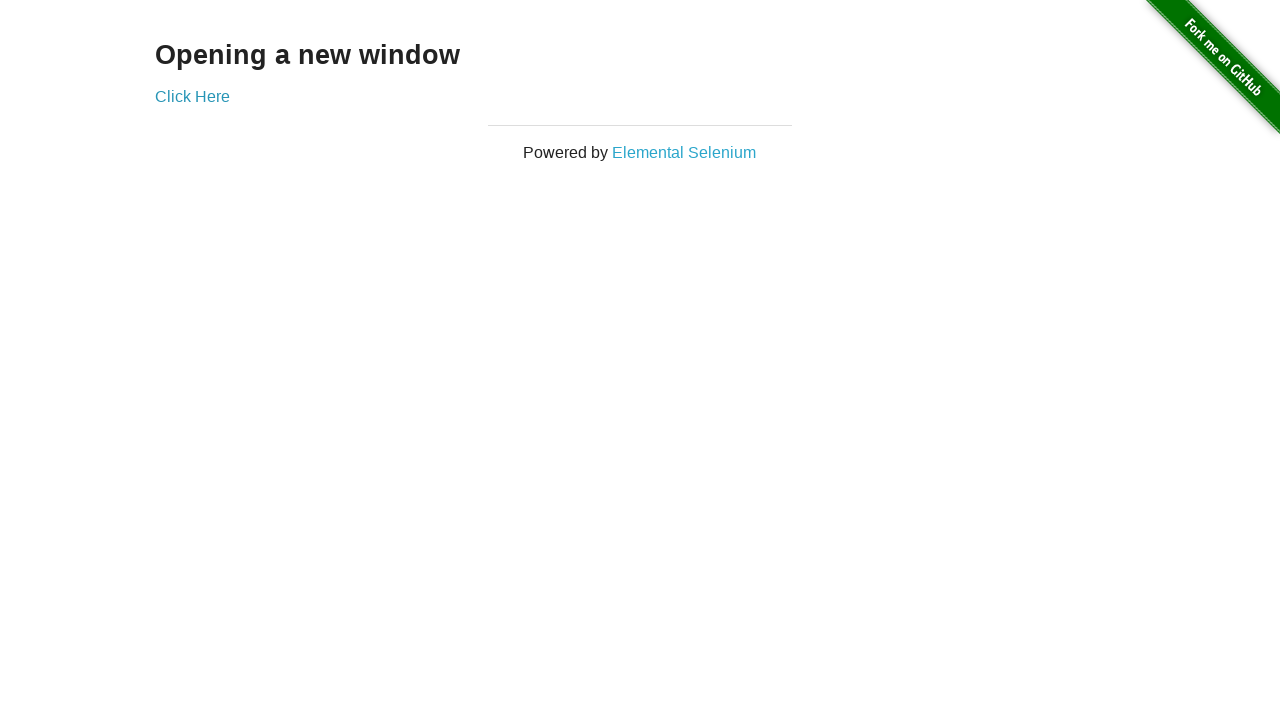

Retrieved heading text from parent window: 'Opening a new window'
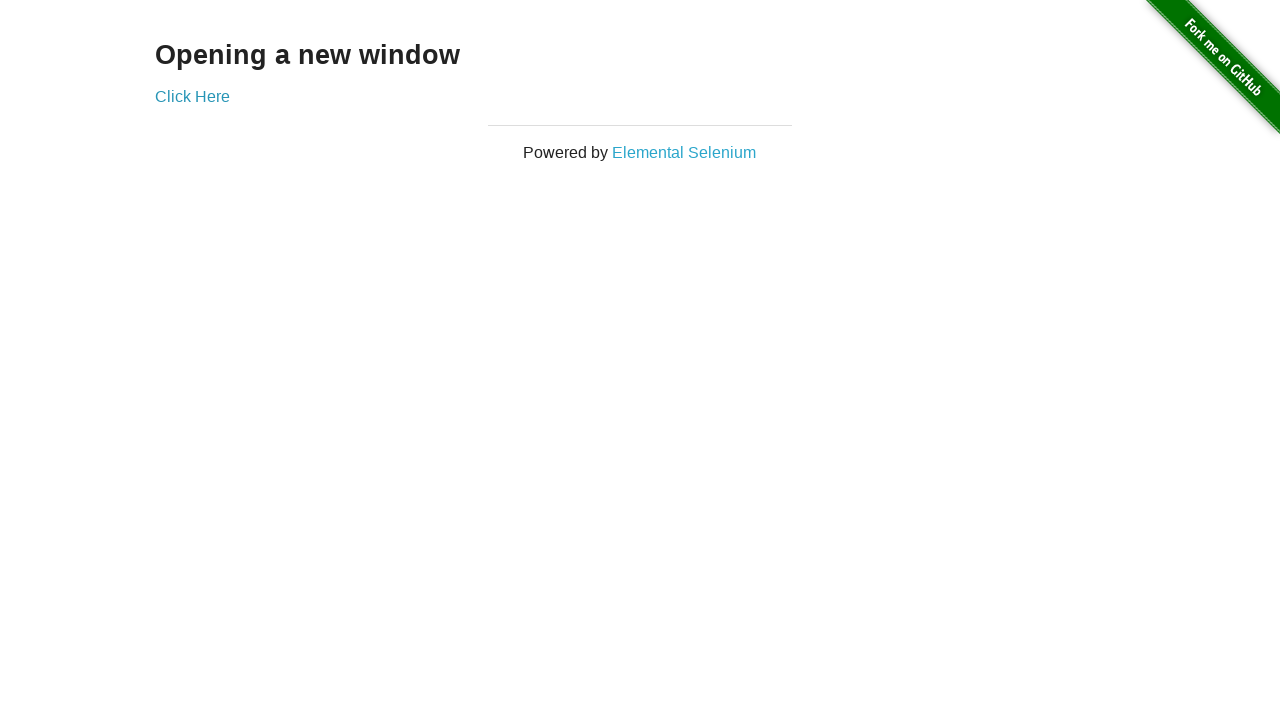

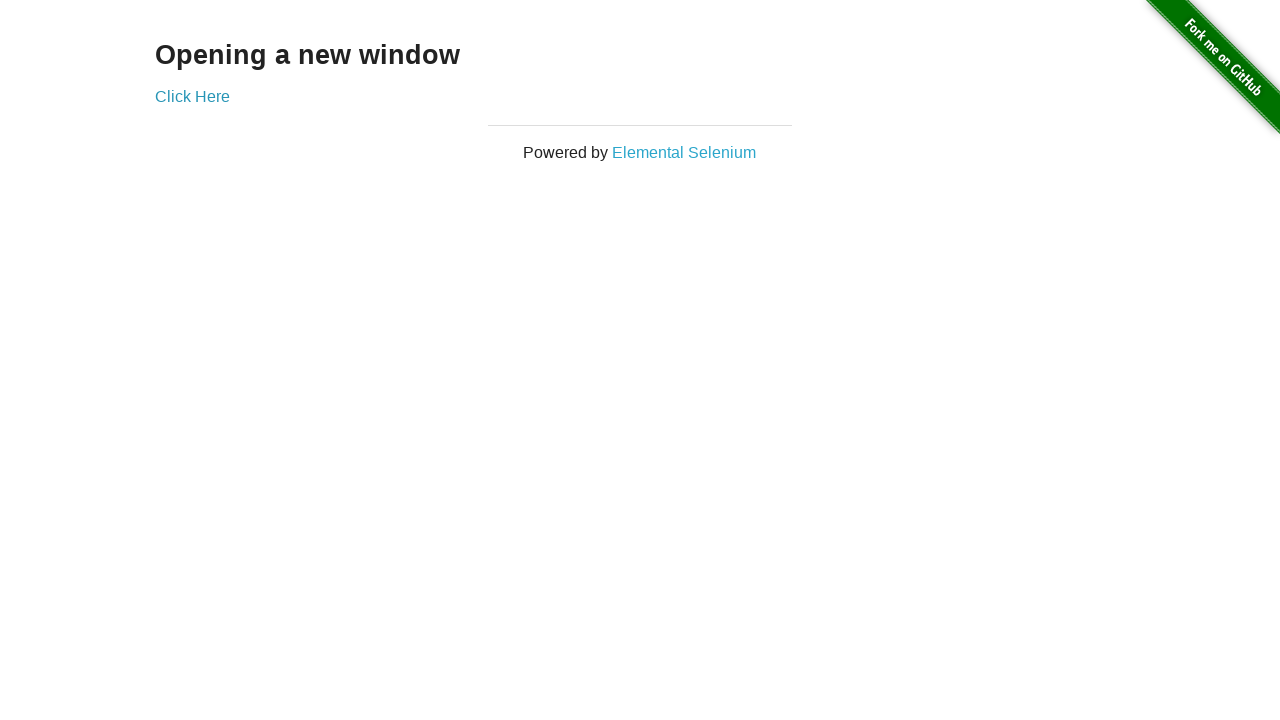